Tests browser navigation by visiting Etsy and Netflix, then repeatedly navigating back and forward between the two pages

Starting URL: https://www.etsy.com/

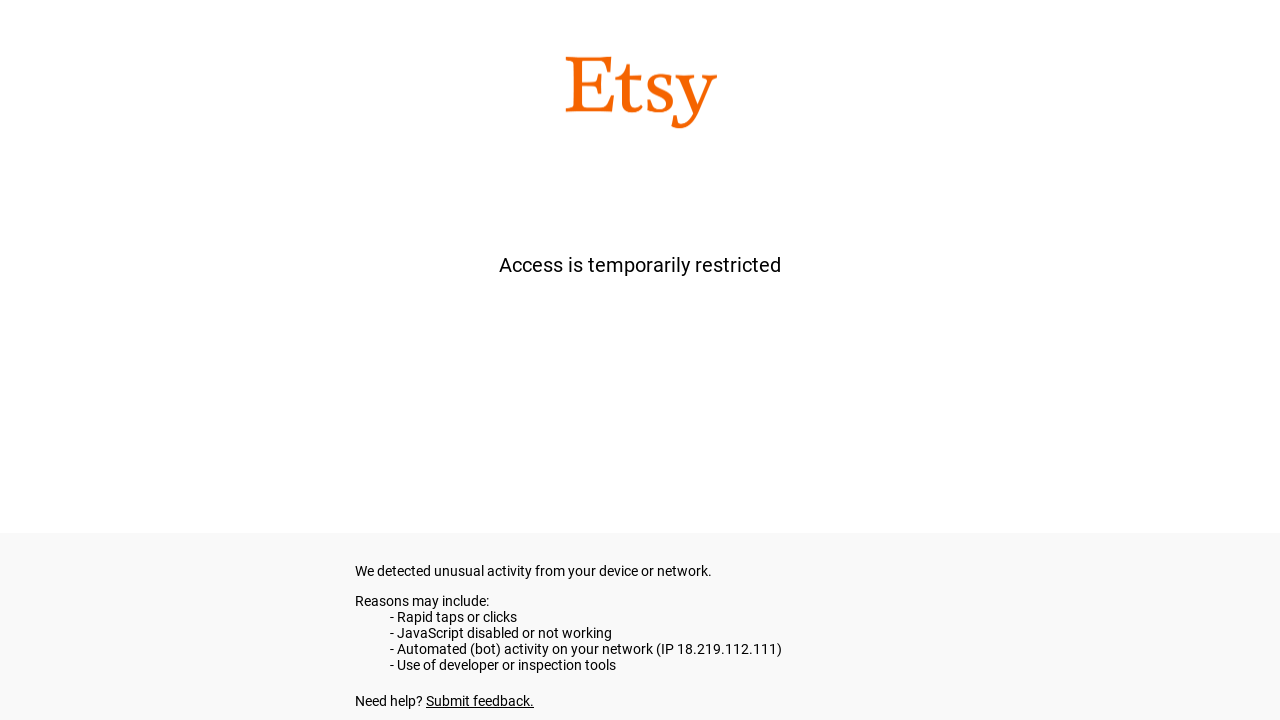

Navigated to Netflix
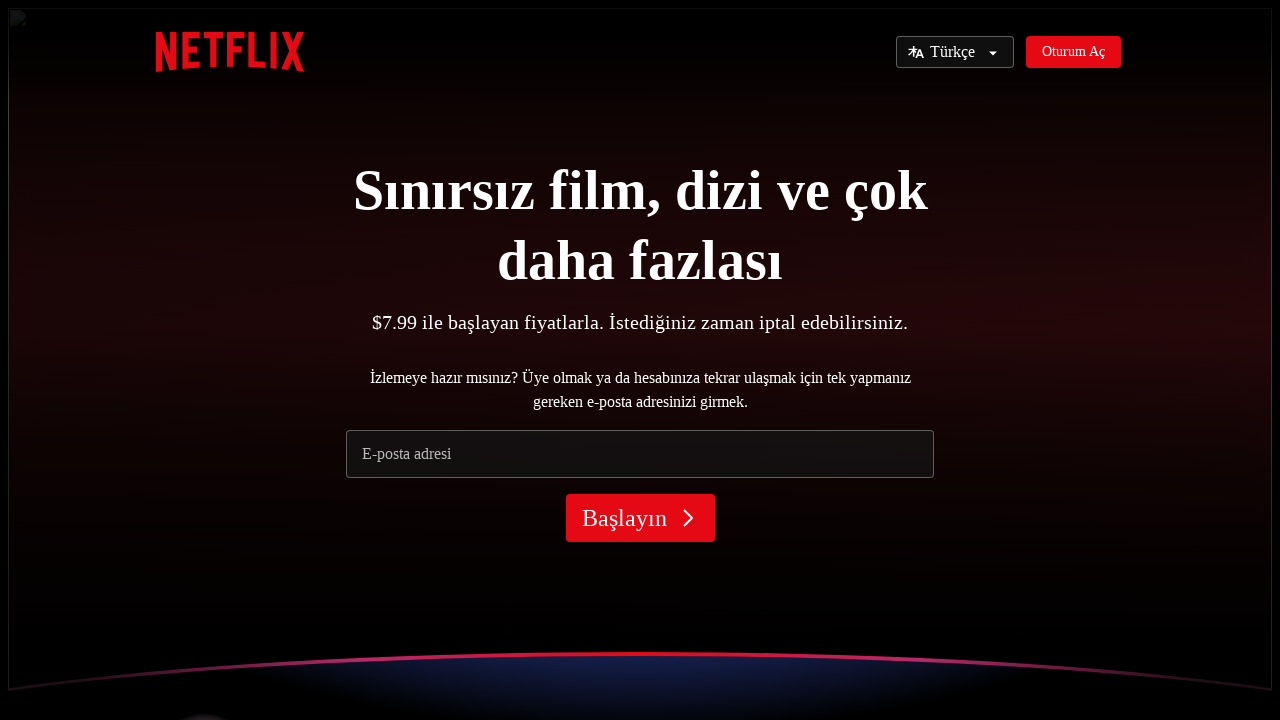

Navigated back to Etsy
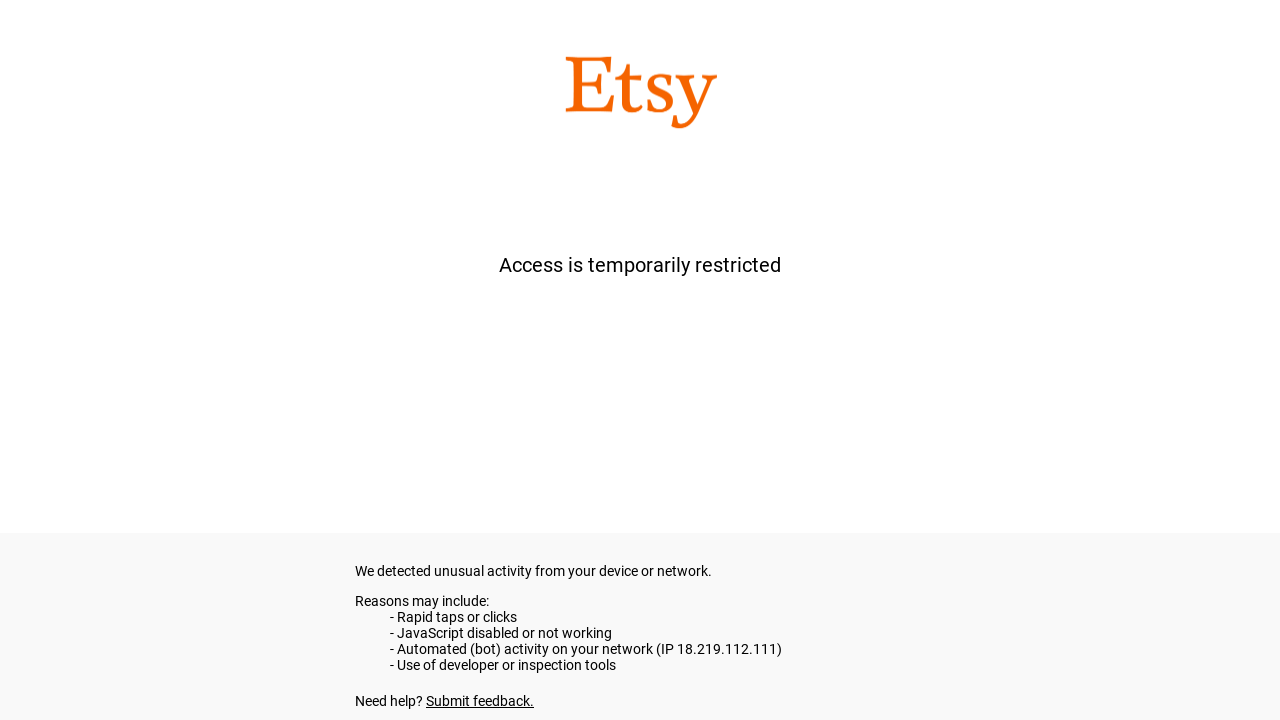

Navigated forward to Netflix
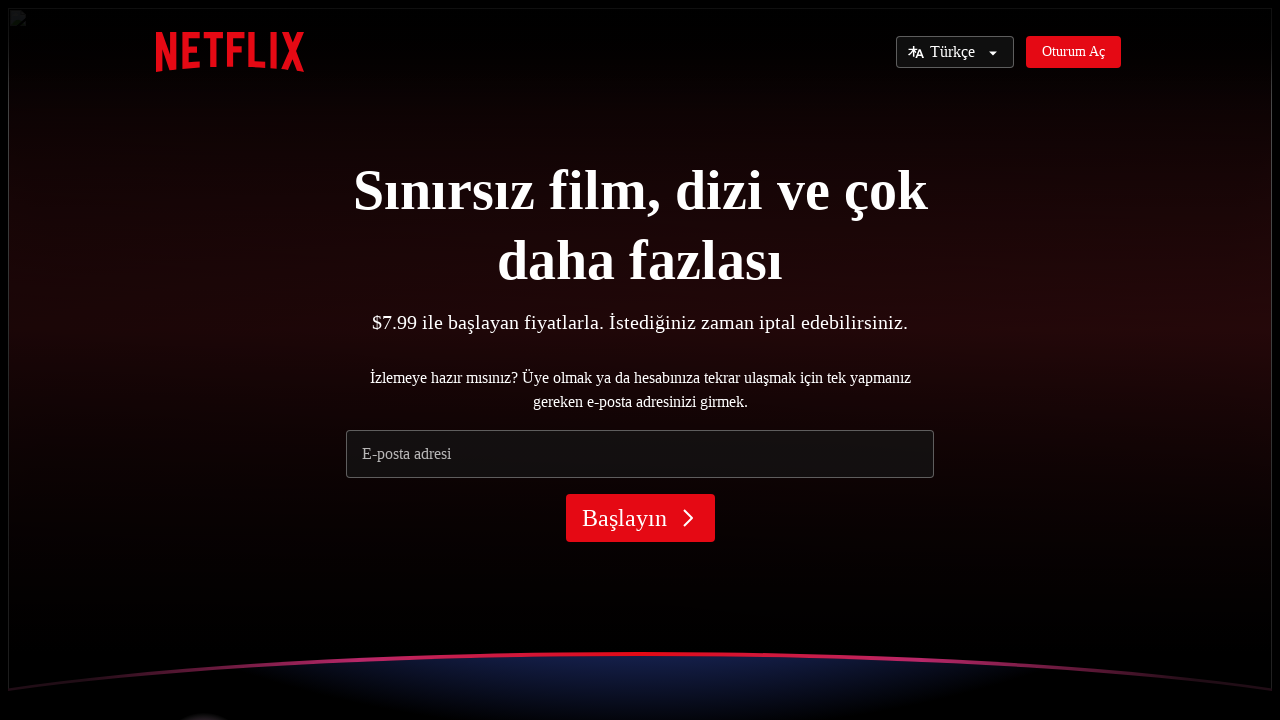

Navigated back to Etsy
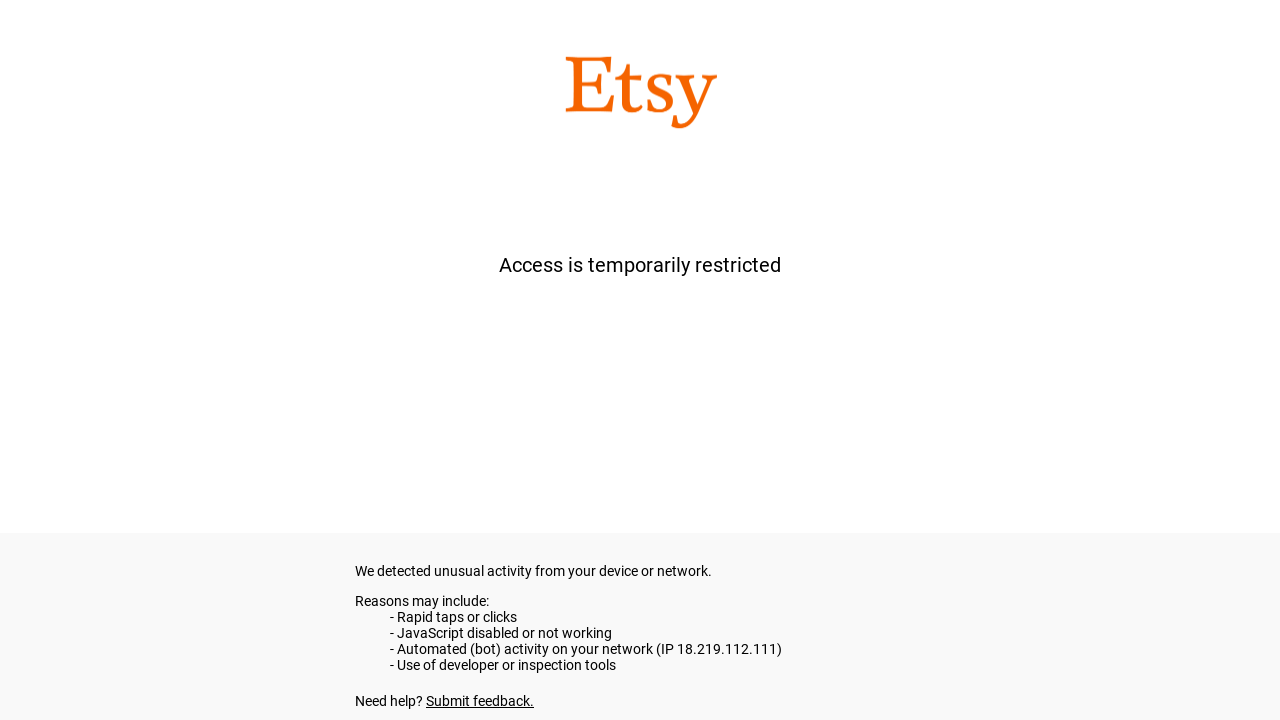

Navigated forward to Netflix
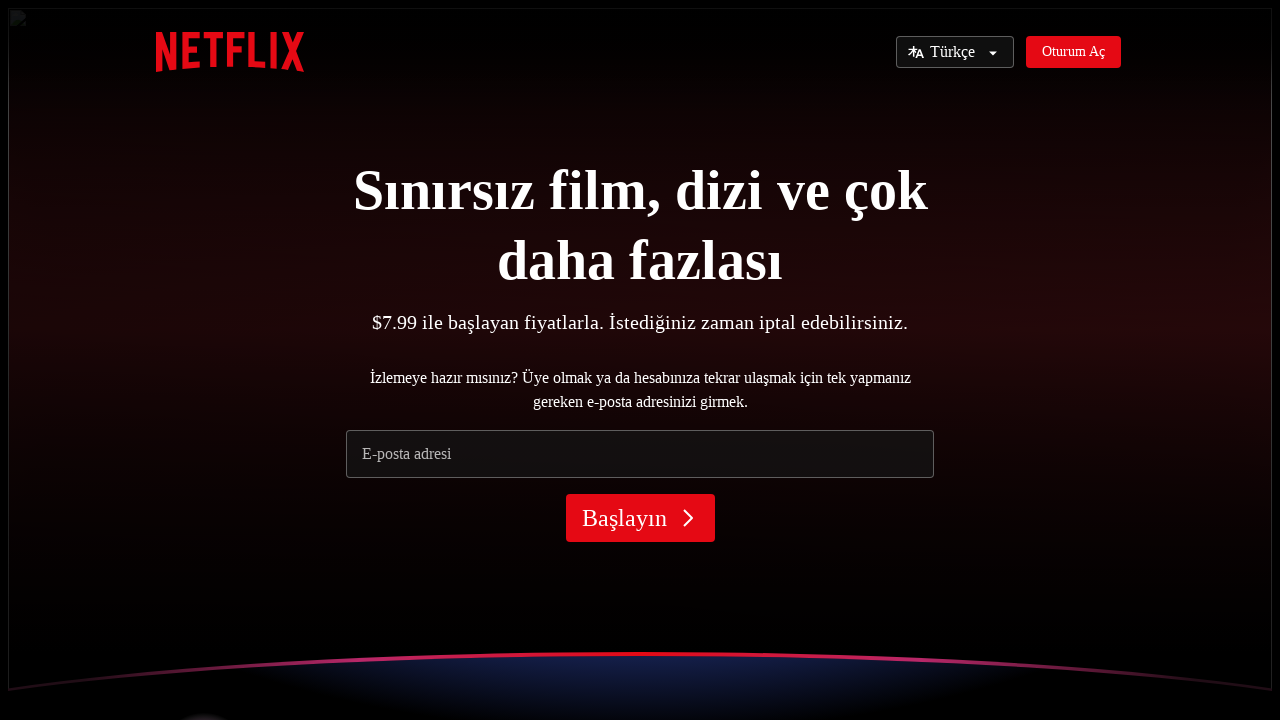

Navigated back to Etsy
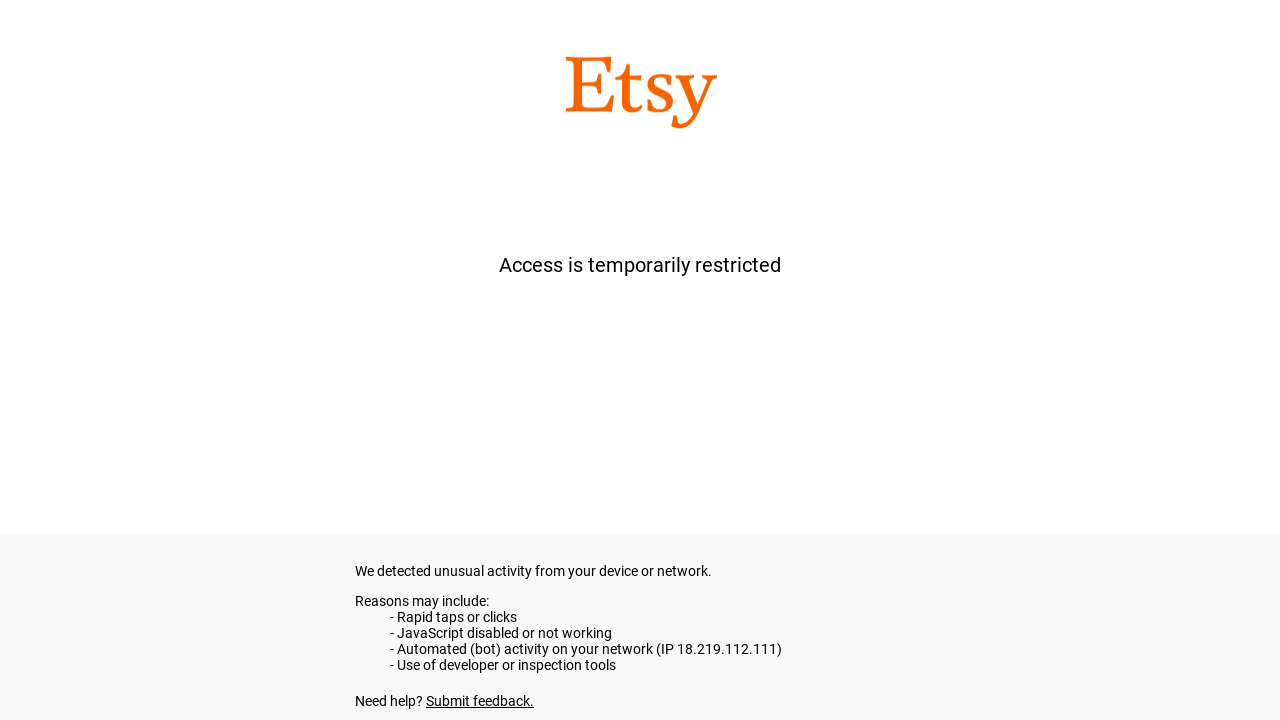

Navigated forward to Netflix
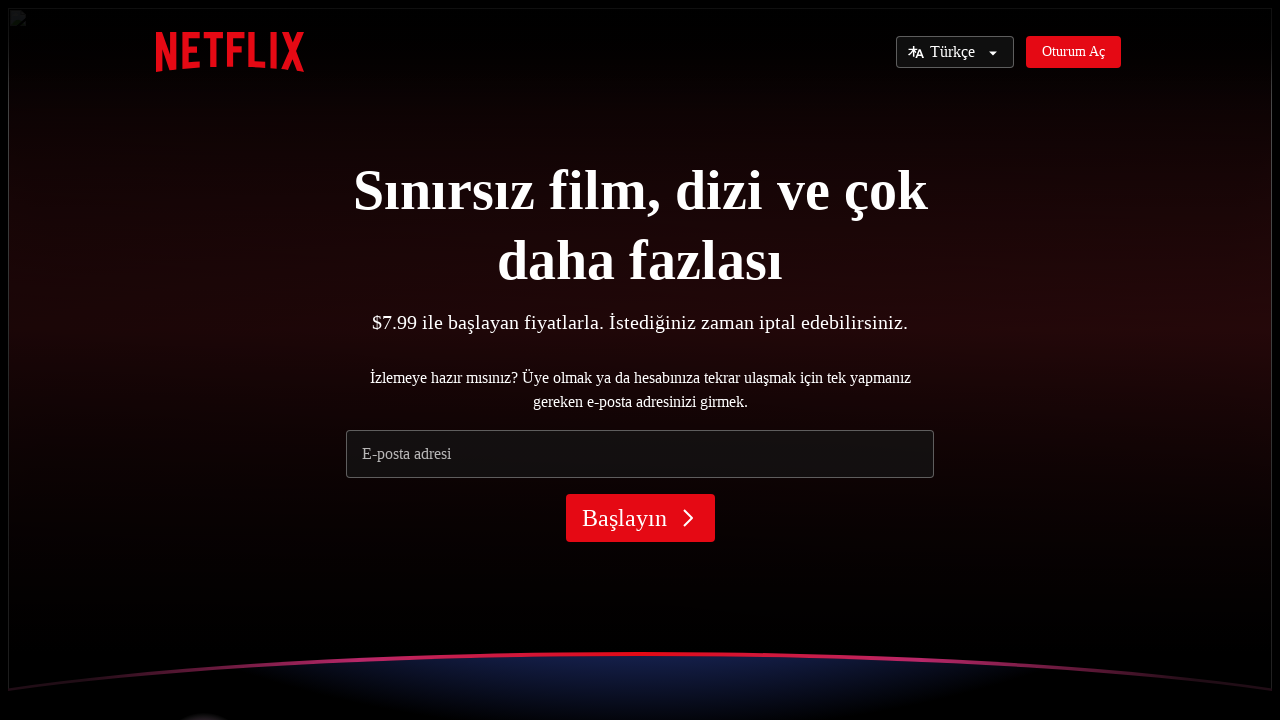

Navigated back to Etsy
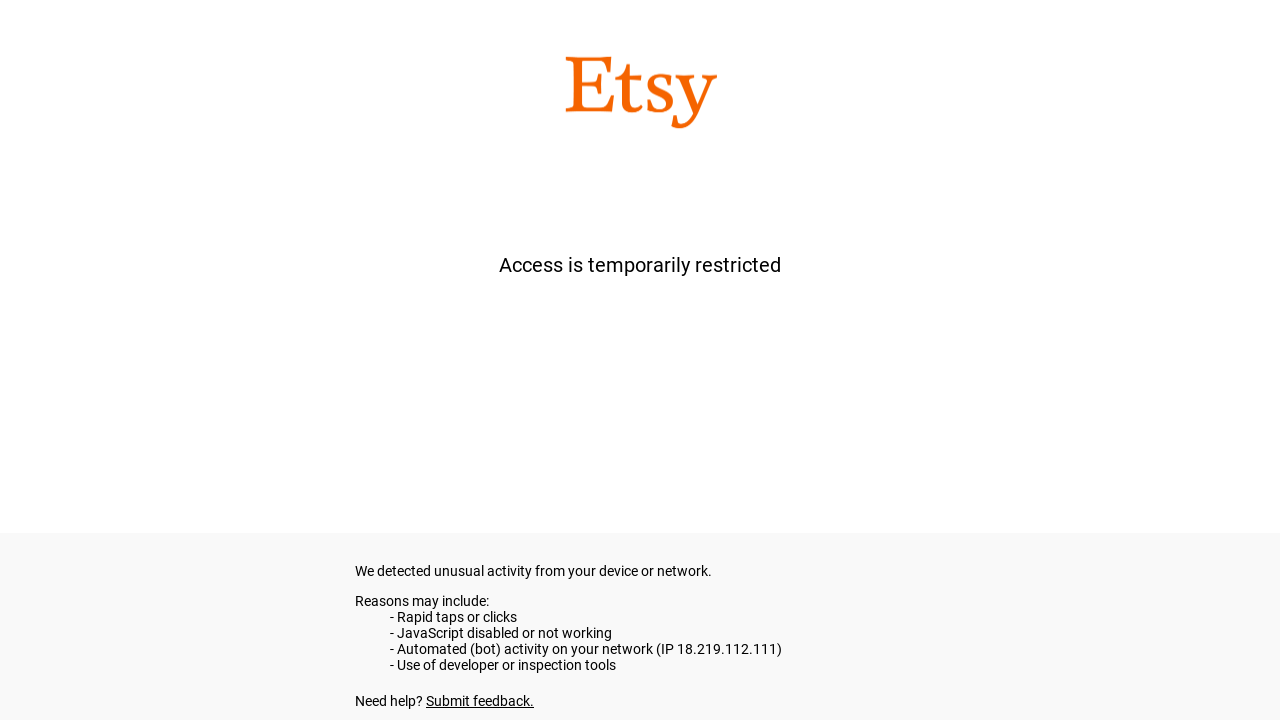

Navigated forward to Netflix
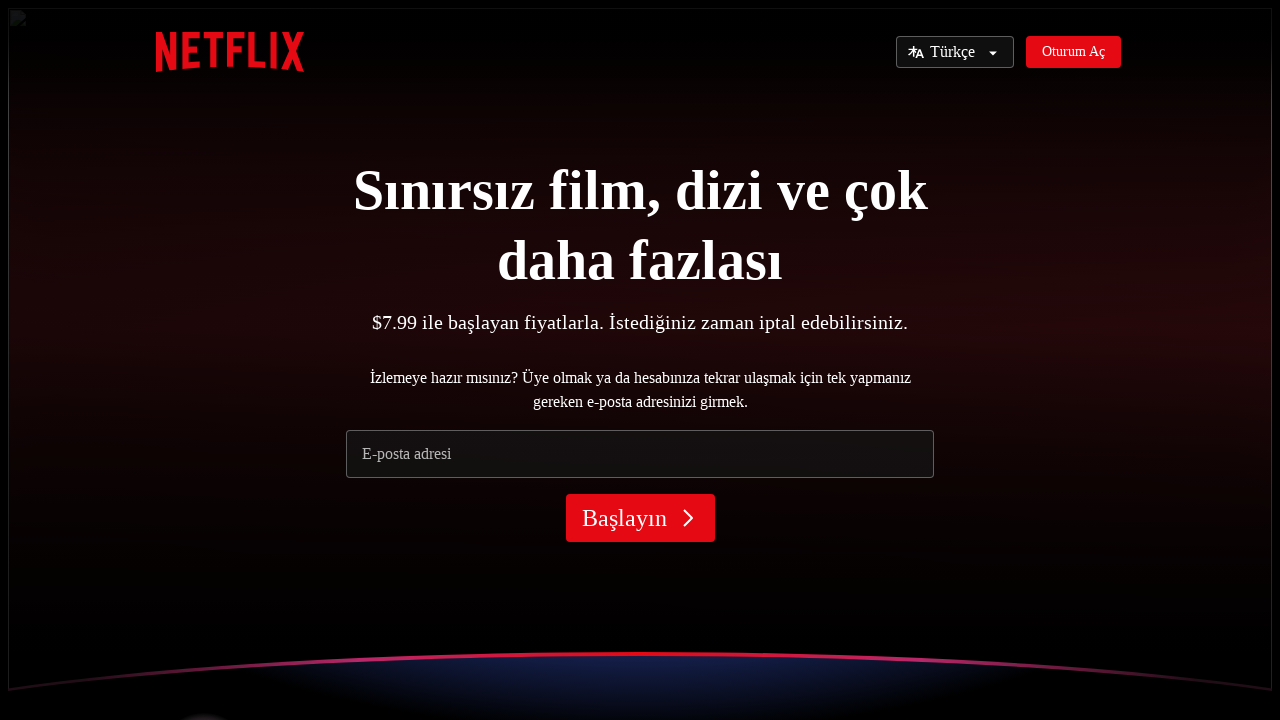

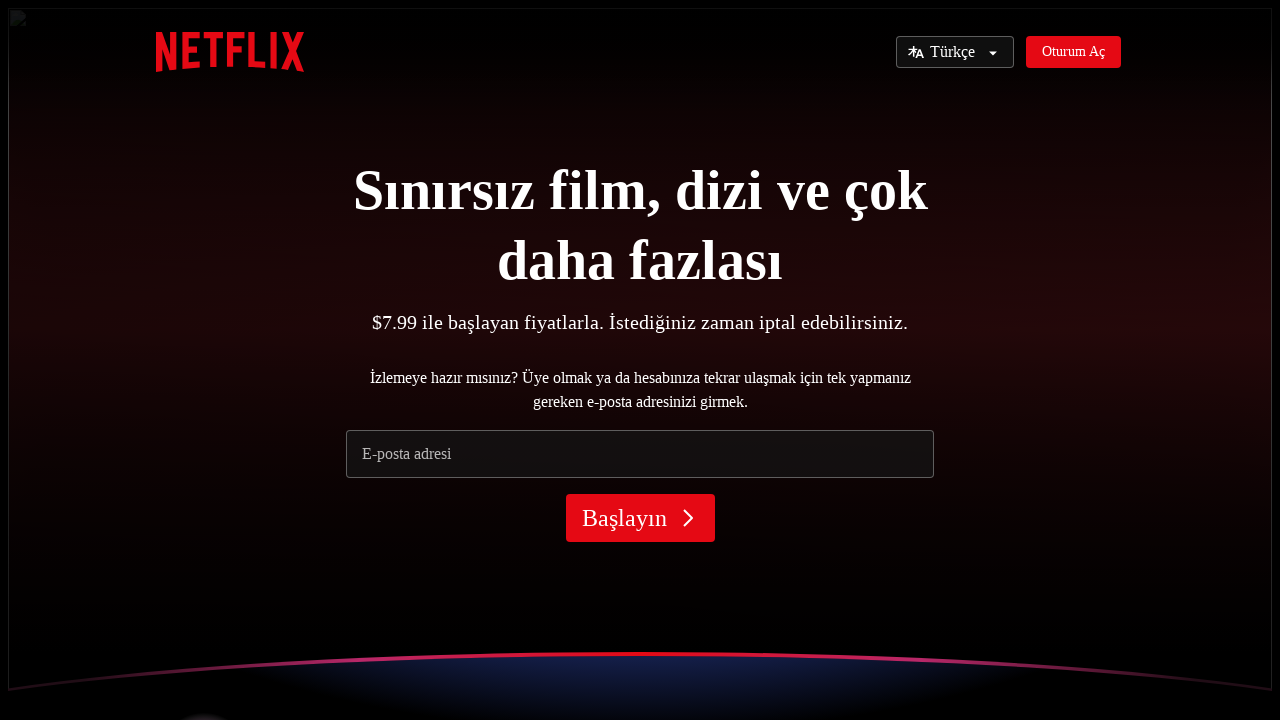